Tests the search functionality on Python.org by entering "pycon" in the search box and submitting the search form

Starting URL: http://www.python.org

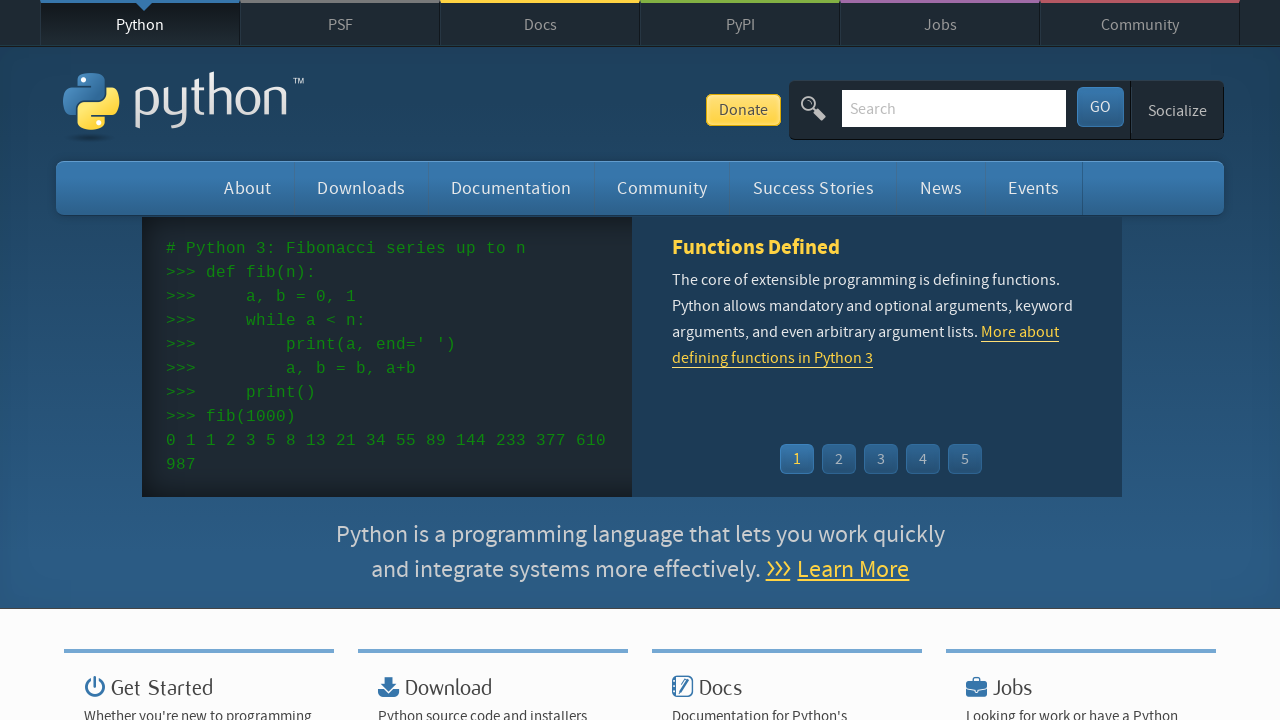

Filled search box with 'pycon' on input[name='q']
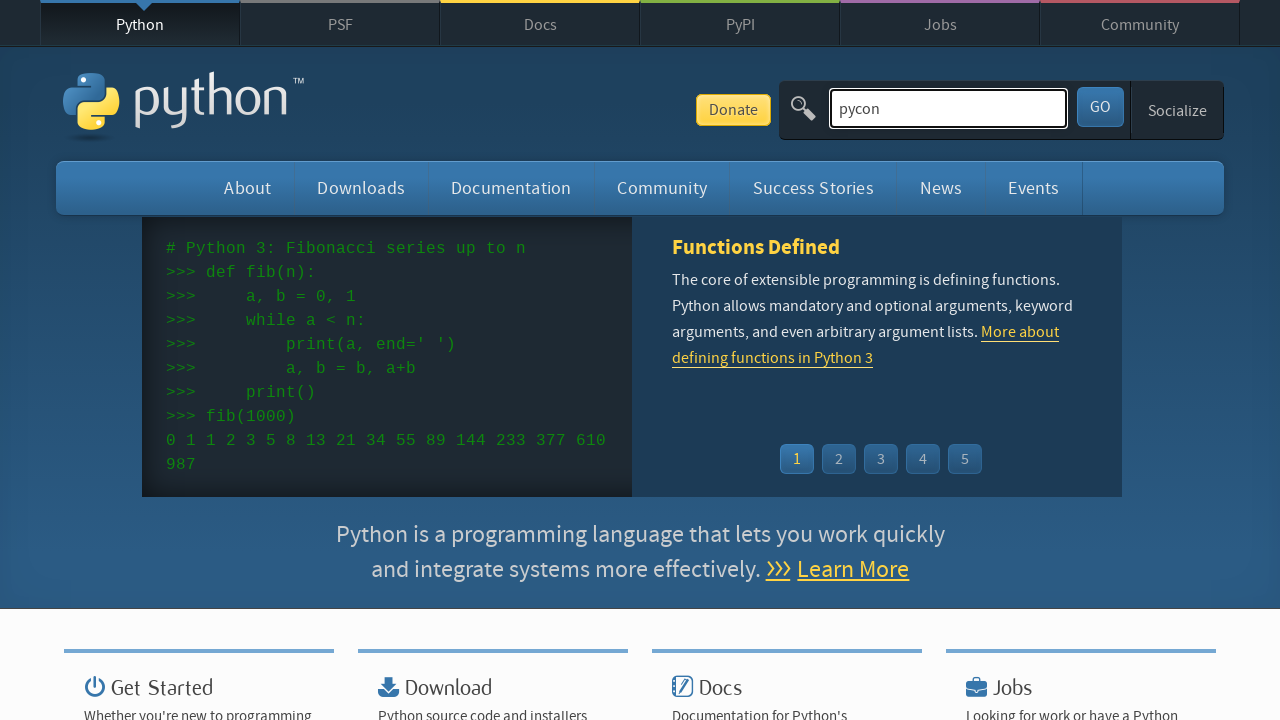

Pressed Enter to submit the search form on input[name='q']
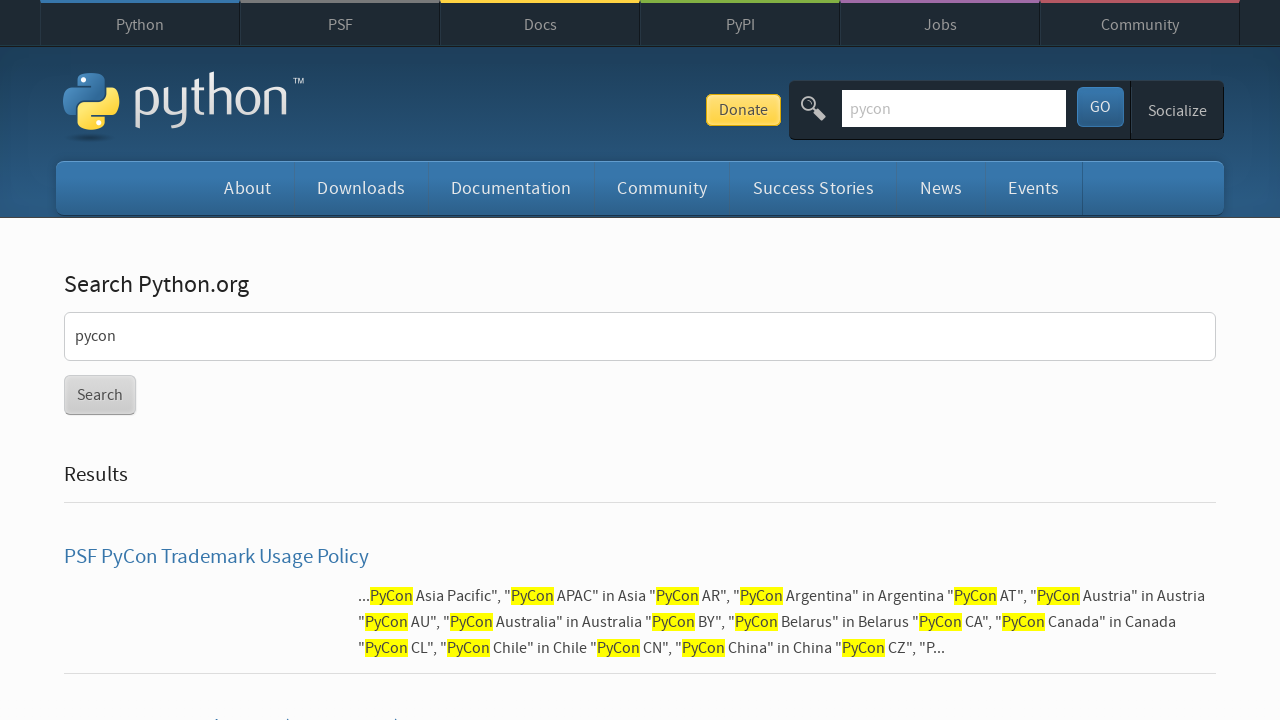

Search results loaded successfully
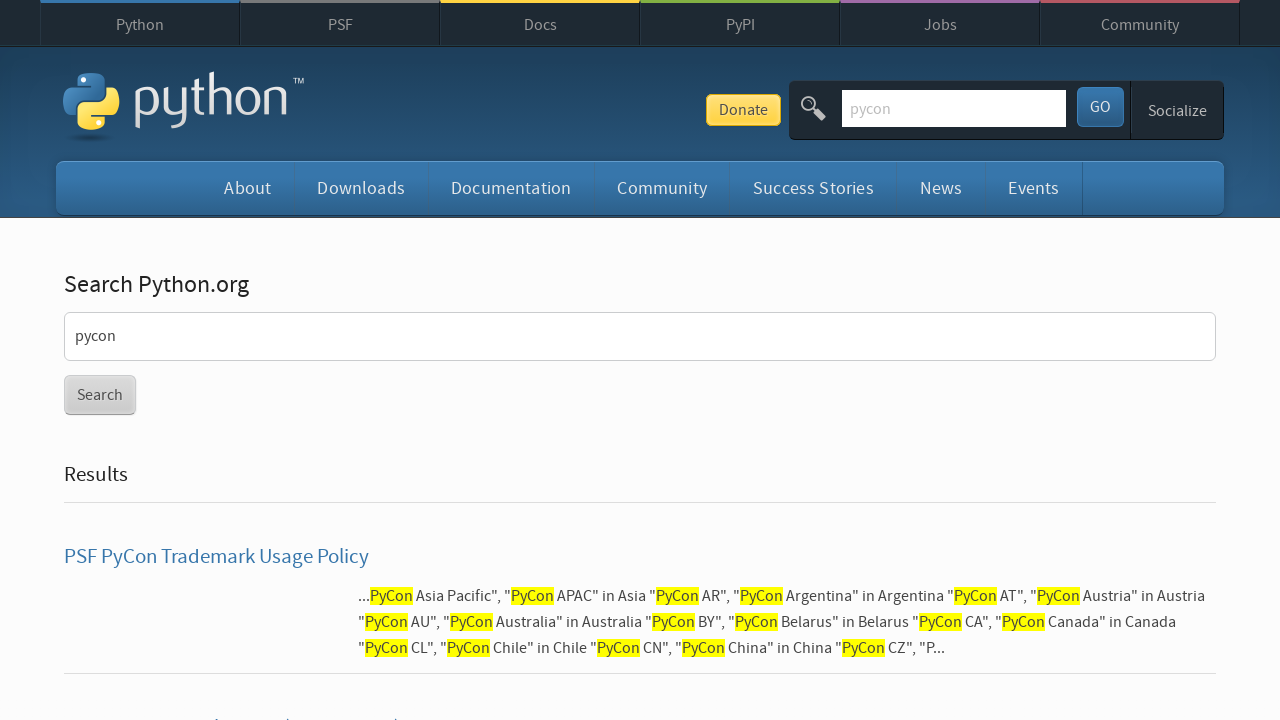

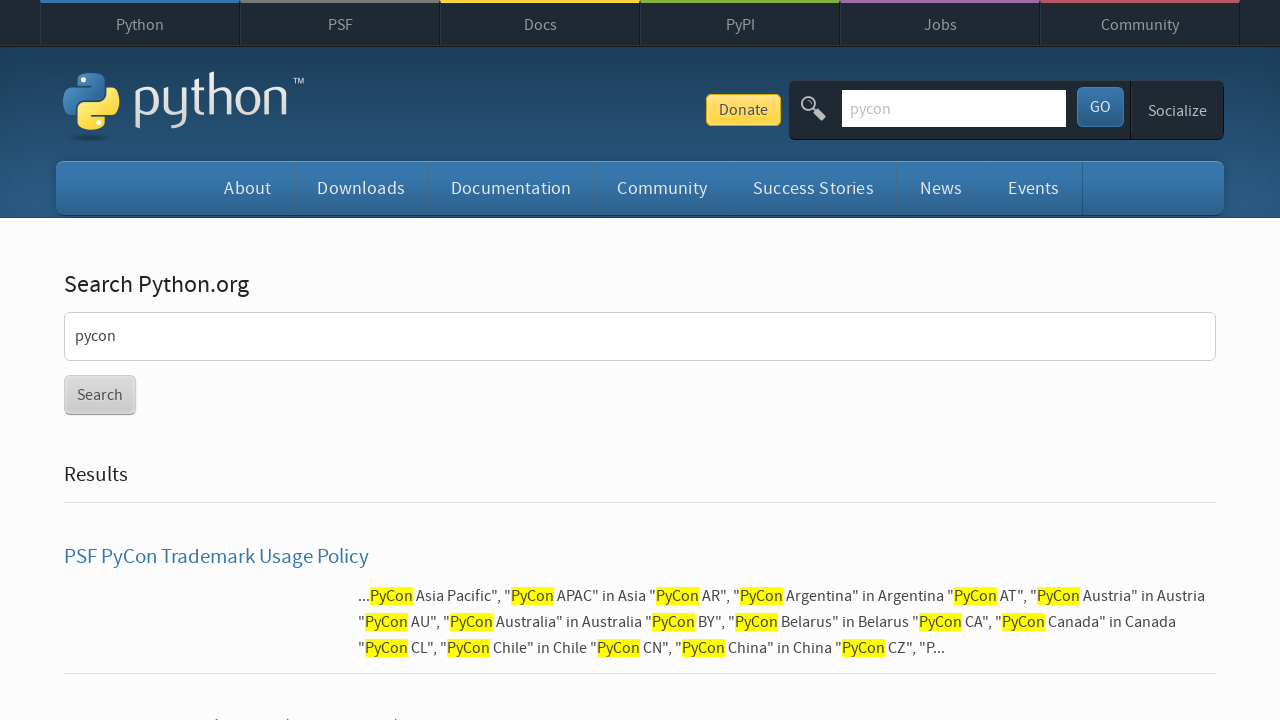